Navigates to VSD news page and iterates through news items, extracting headlines and timestamps while clicking through pagination

Starting URL: https://vsd.vn/vi/alo/-f-_bsBS4BBXga52z2eexg

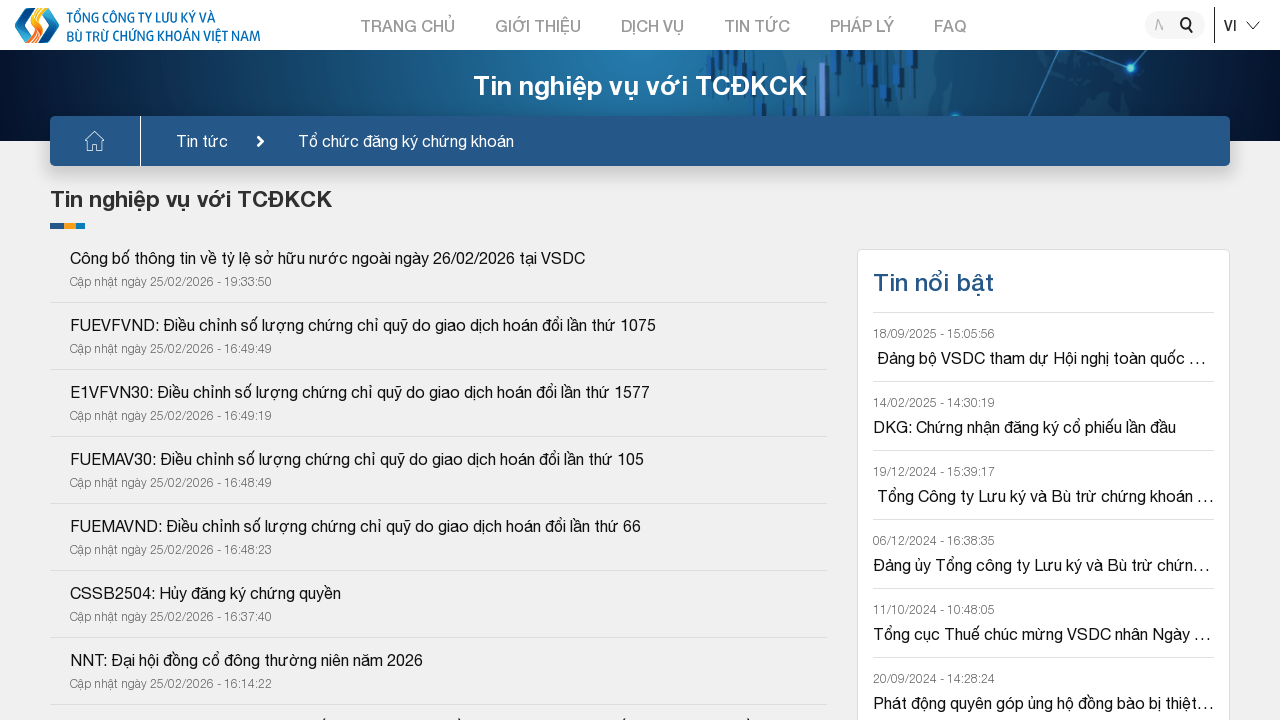

Waited for news items list to load on VSD page
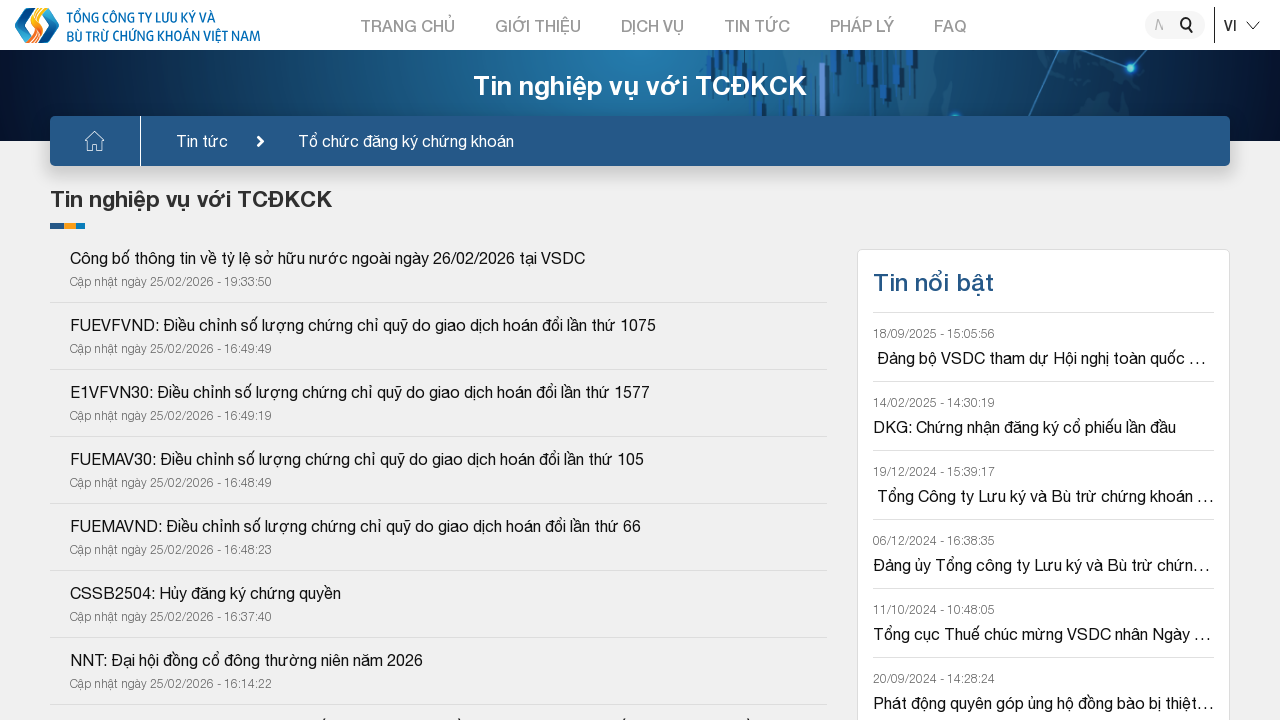

Retrieved 15 news items from current page
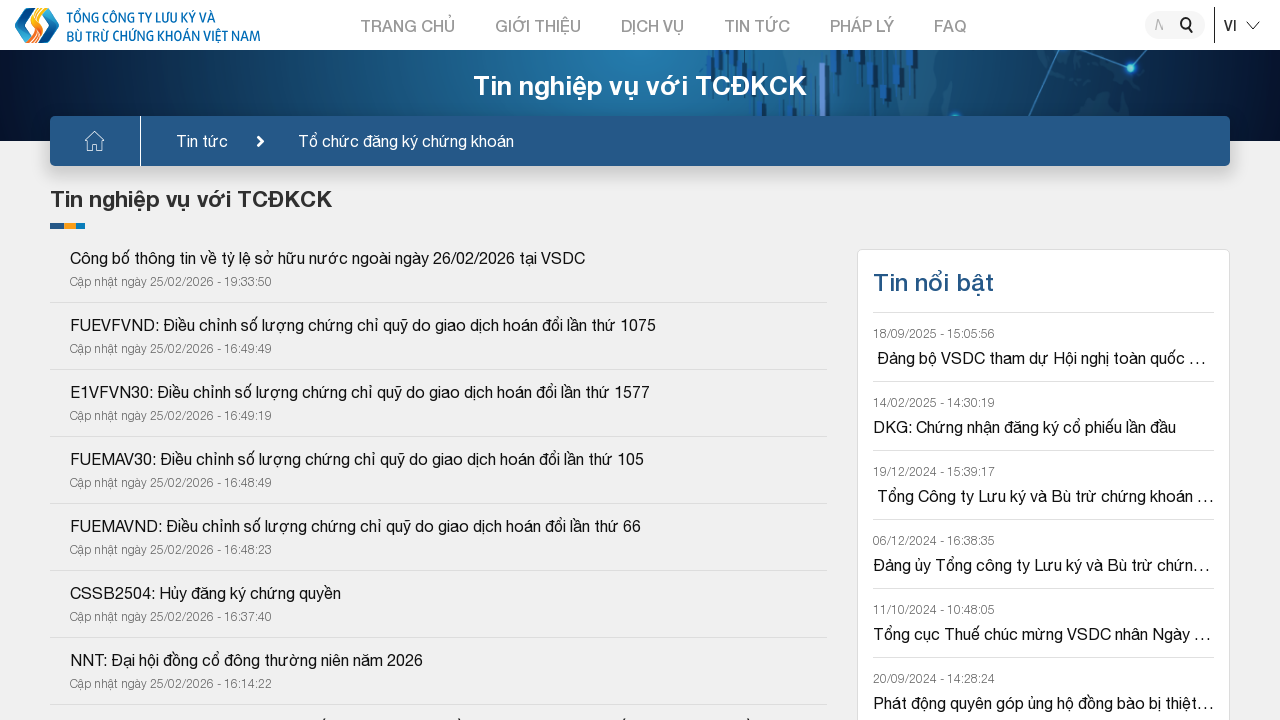

Waited 1500ms before processing news item 1
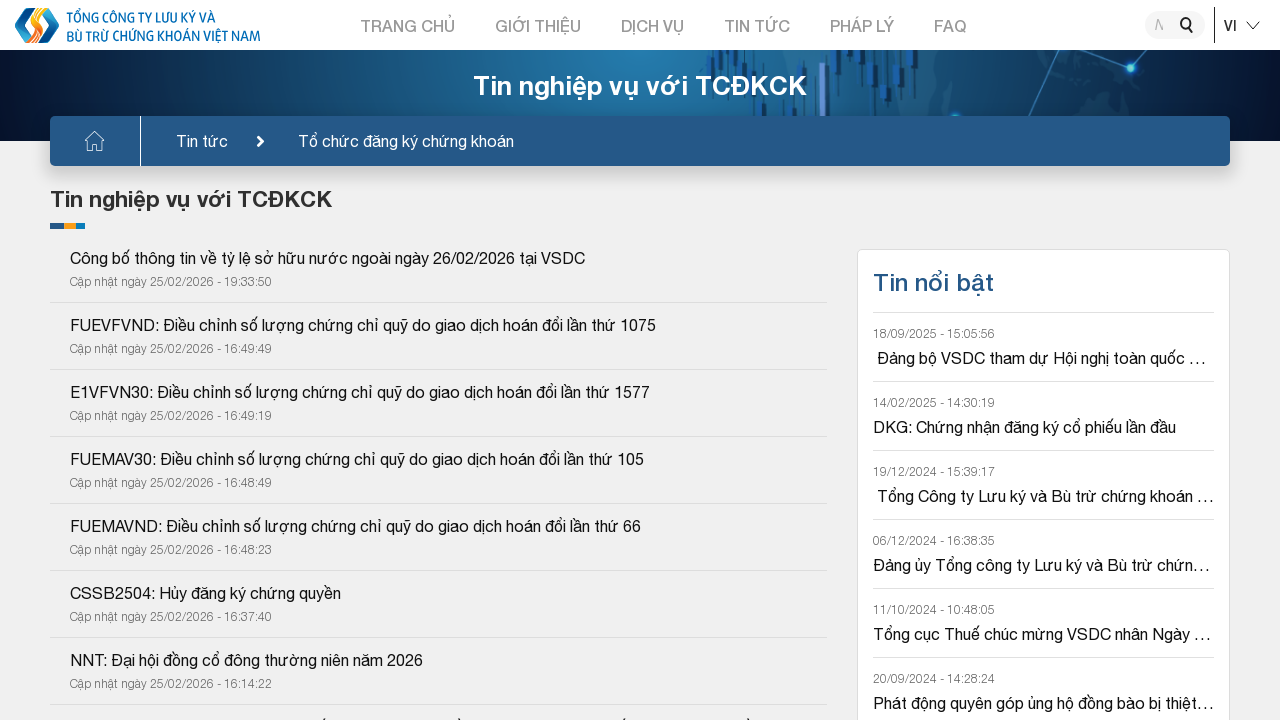

Retrieved h3 element from news item 1
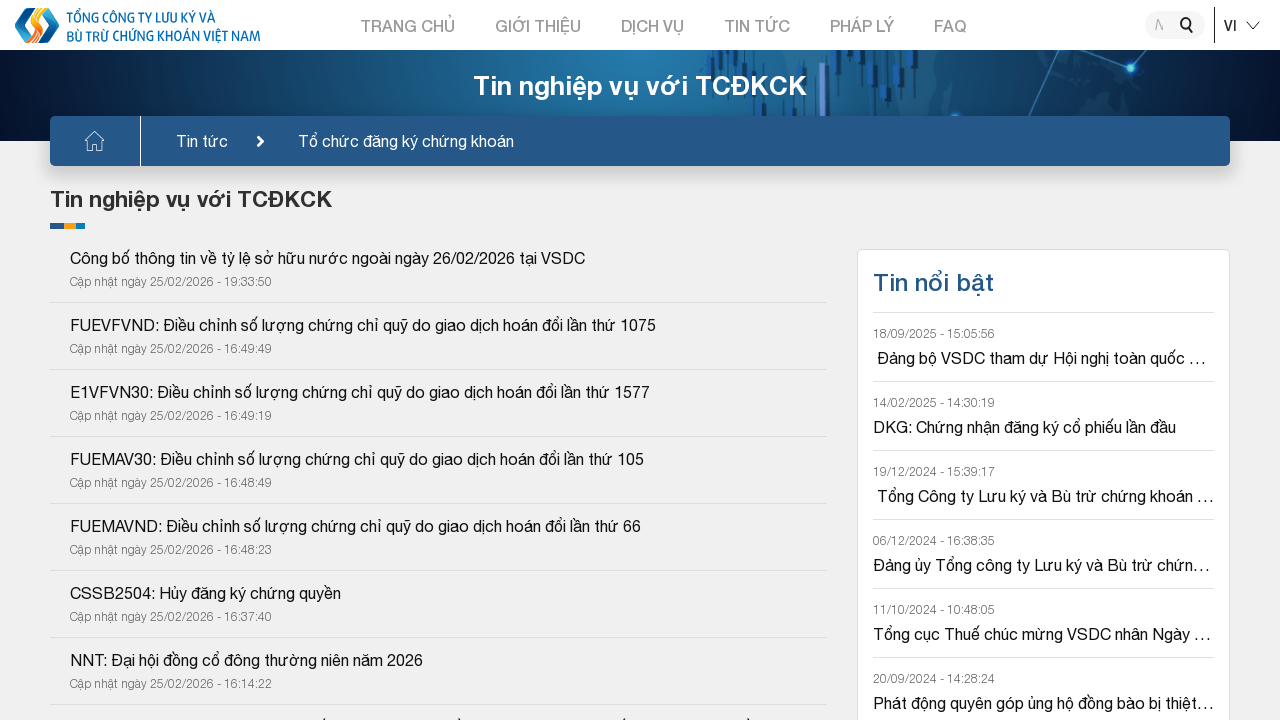

Retrieved link element from news item 1 headline
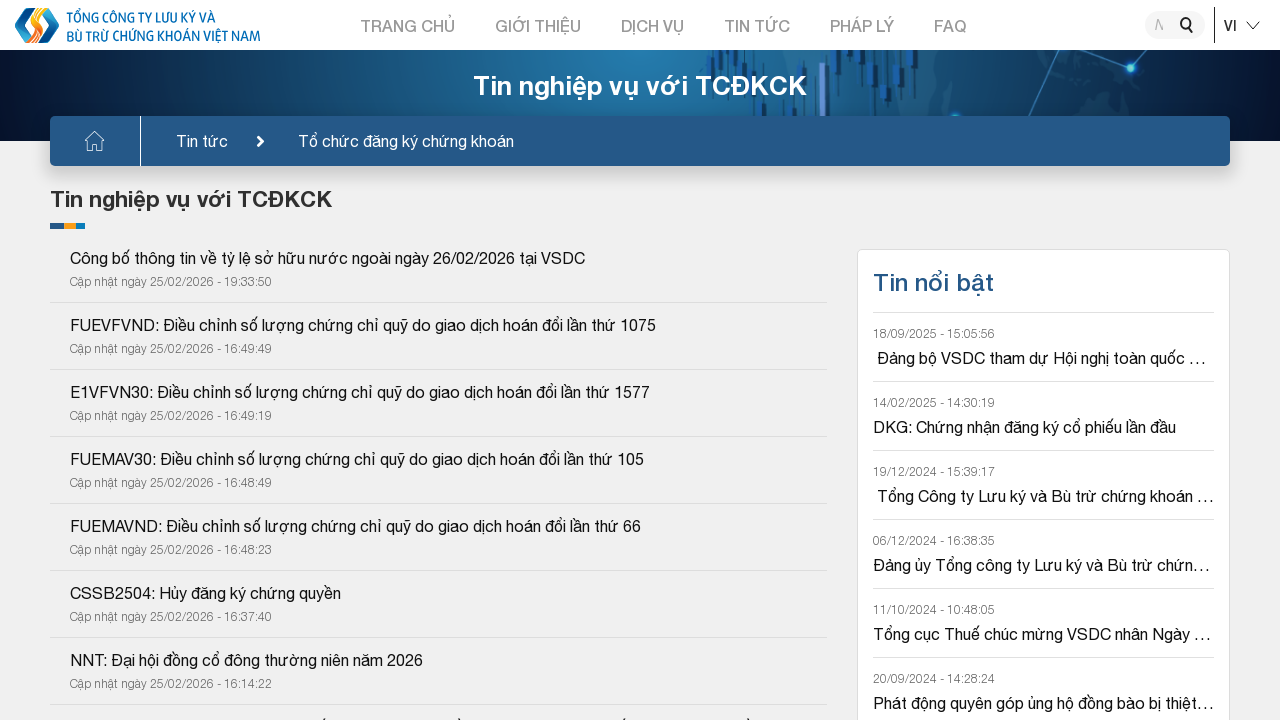

Waited 1500ms before processing news item 2
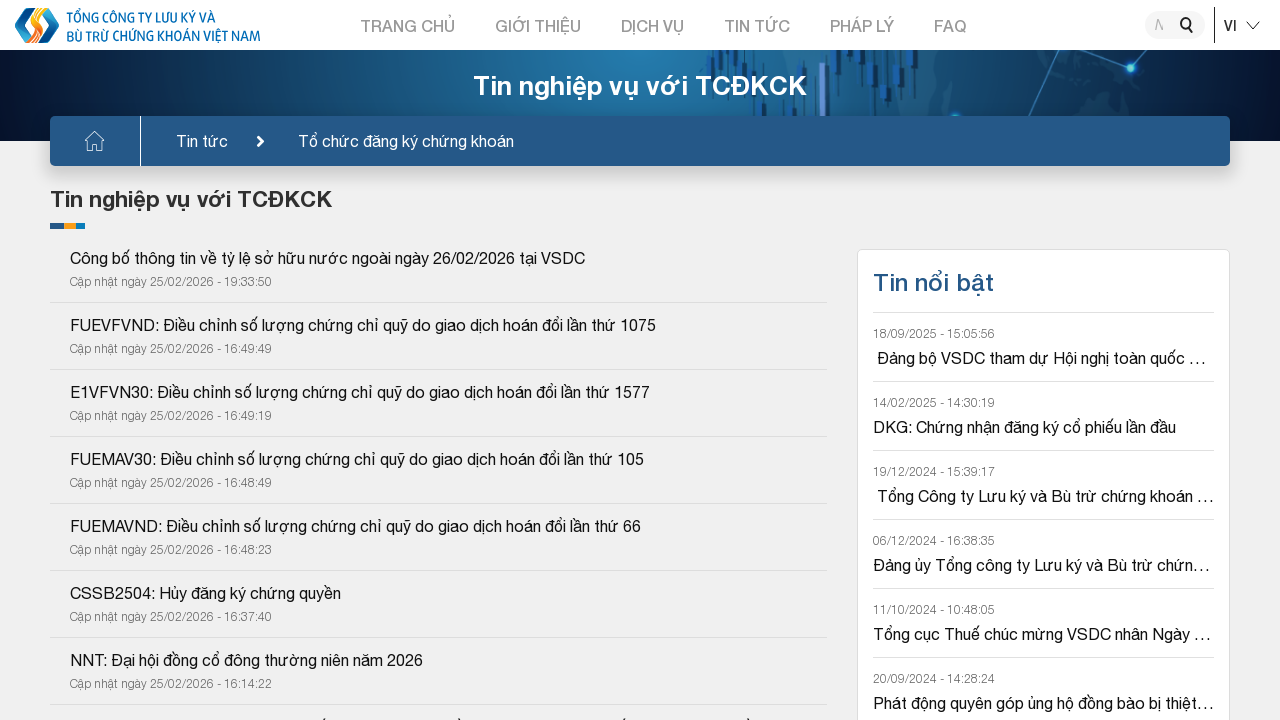

Retrieved h3 element from news item 2
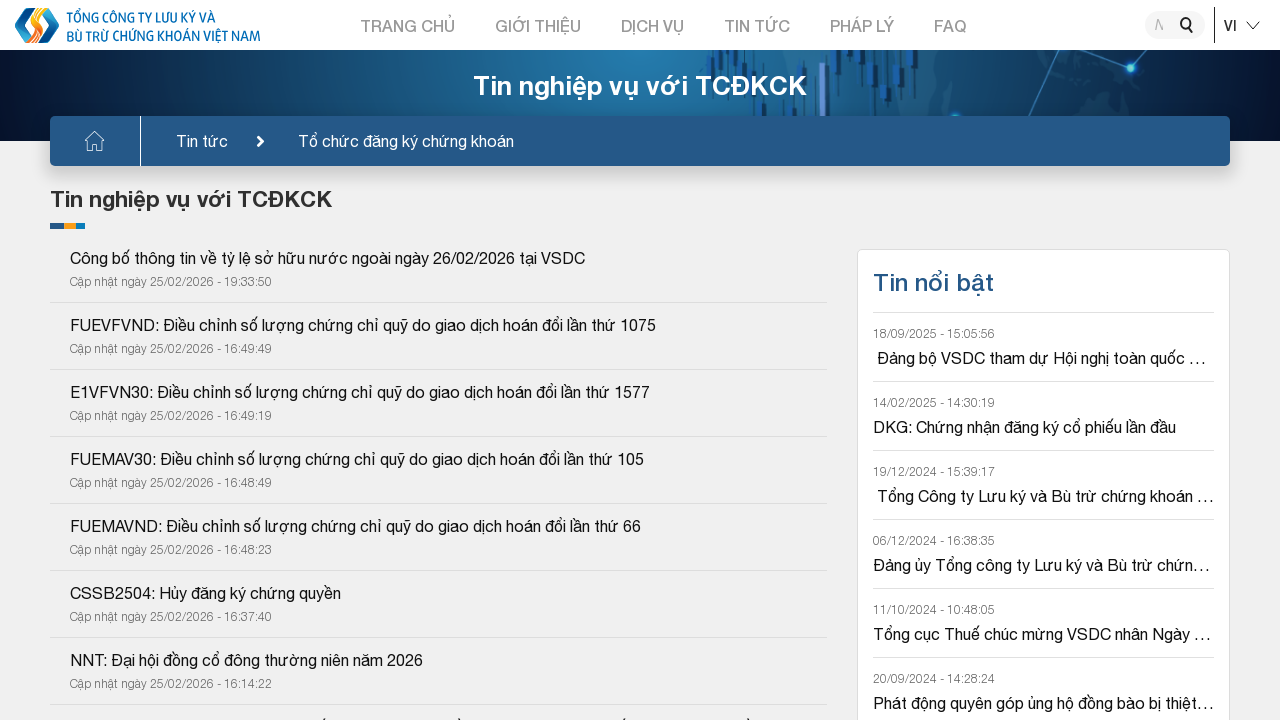

Retrieved link element from news item 2 headline
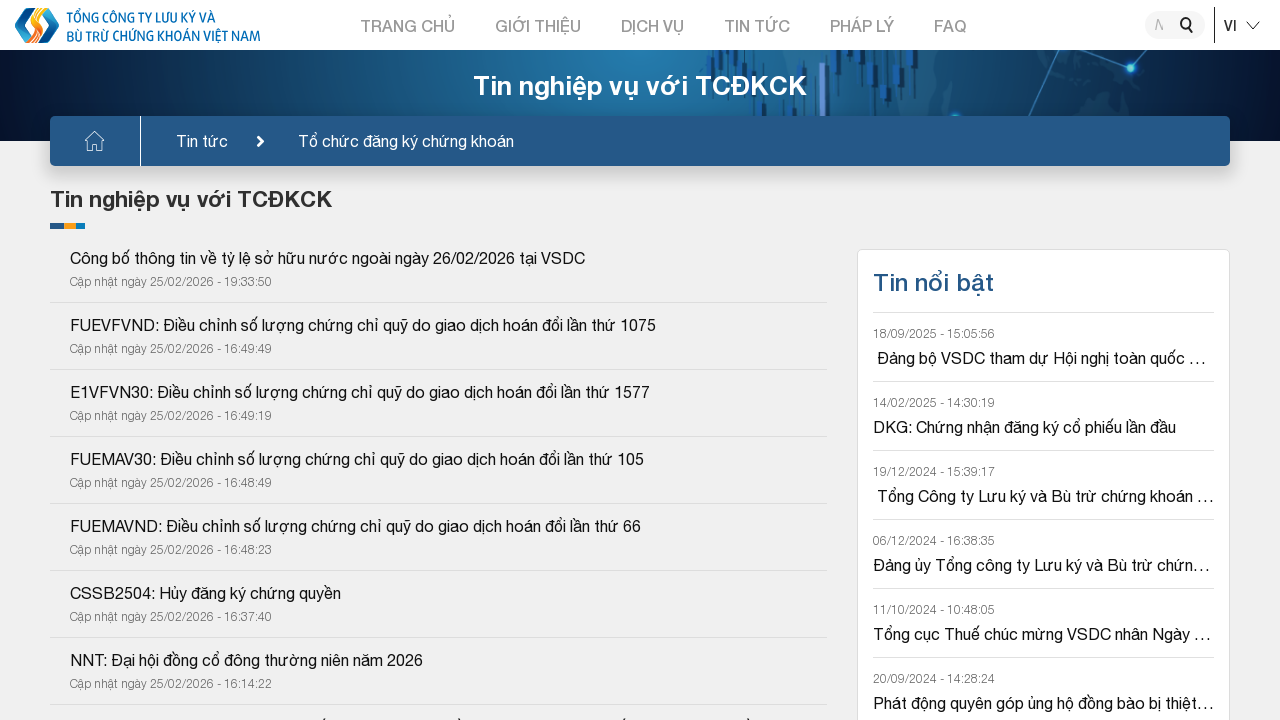

Waited 1500ms before processing news item 3
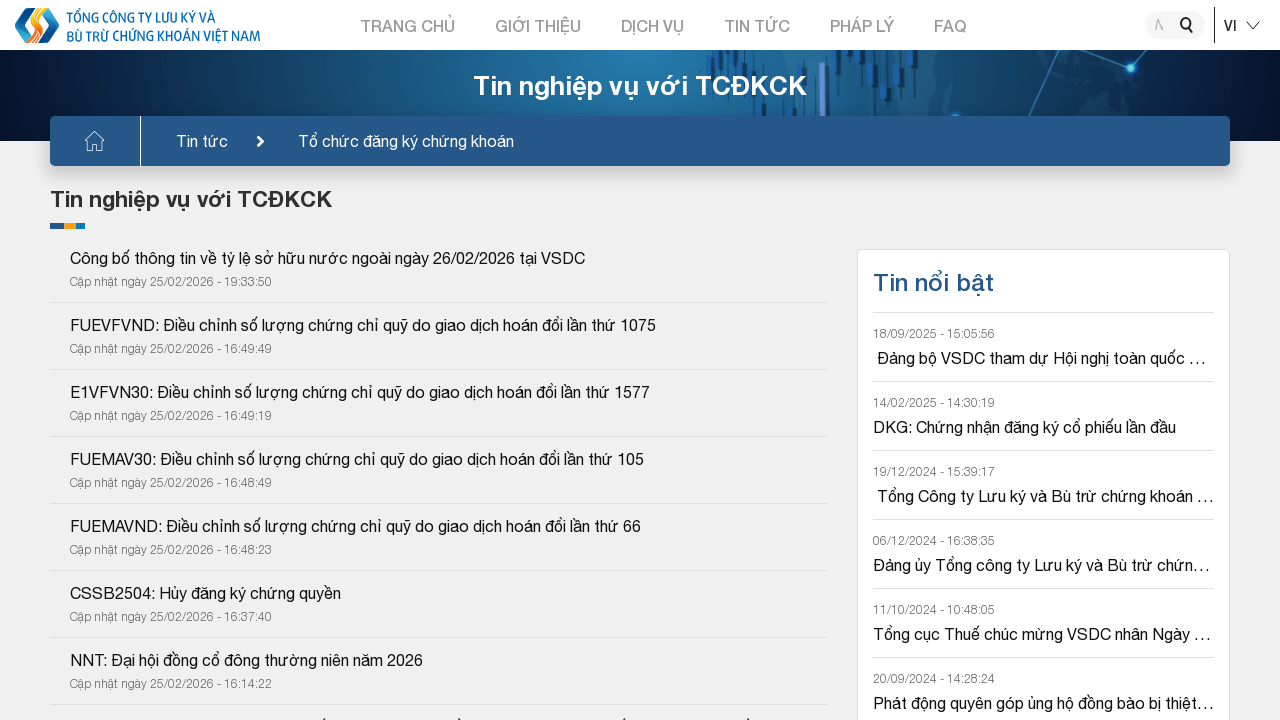

Retrieved h3 element from news item 3
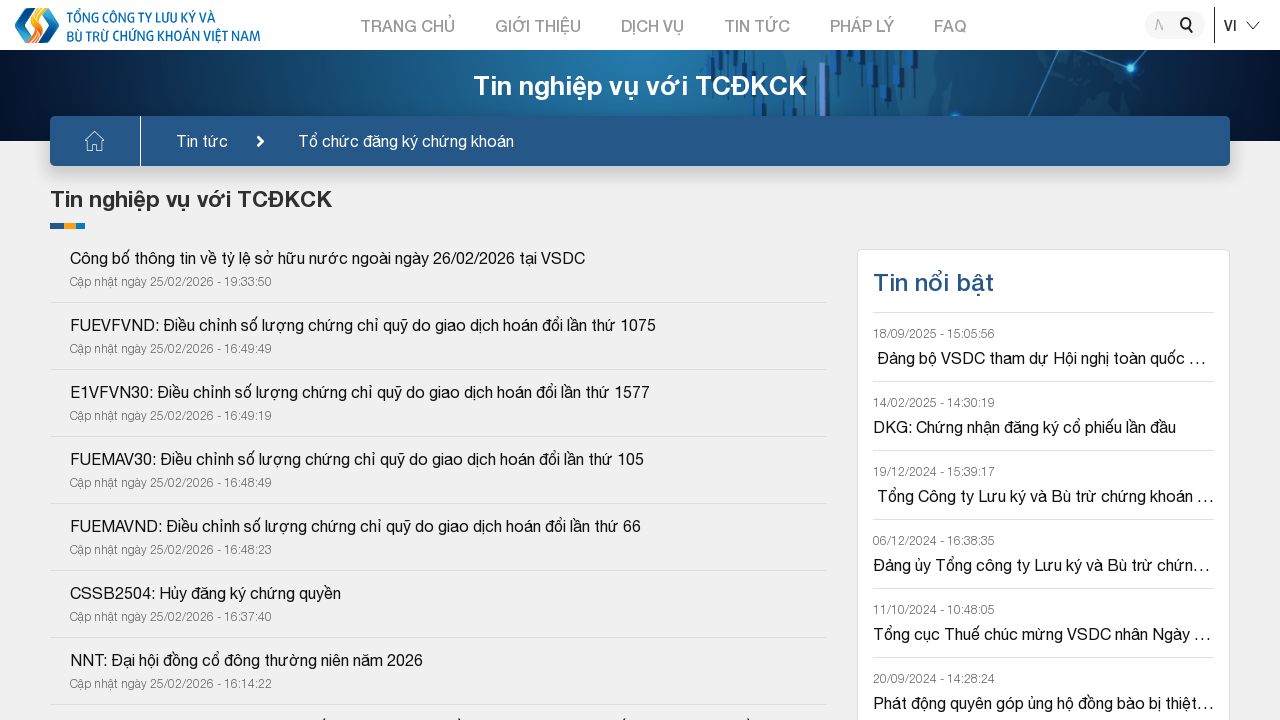

Retrieved link element from news item 3 headline
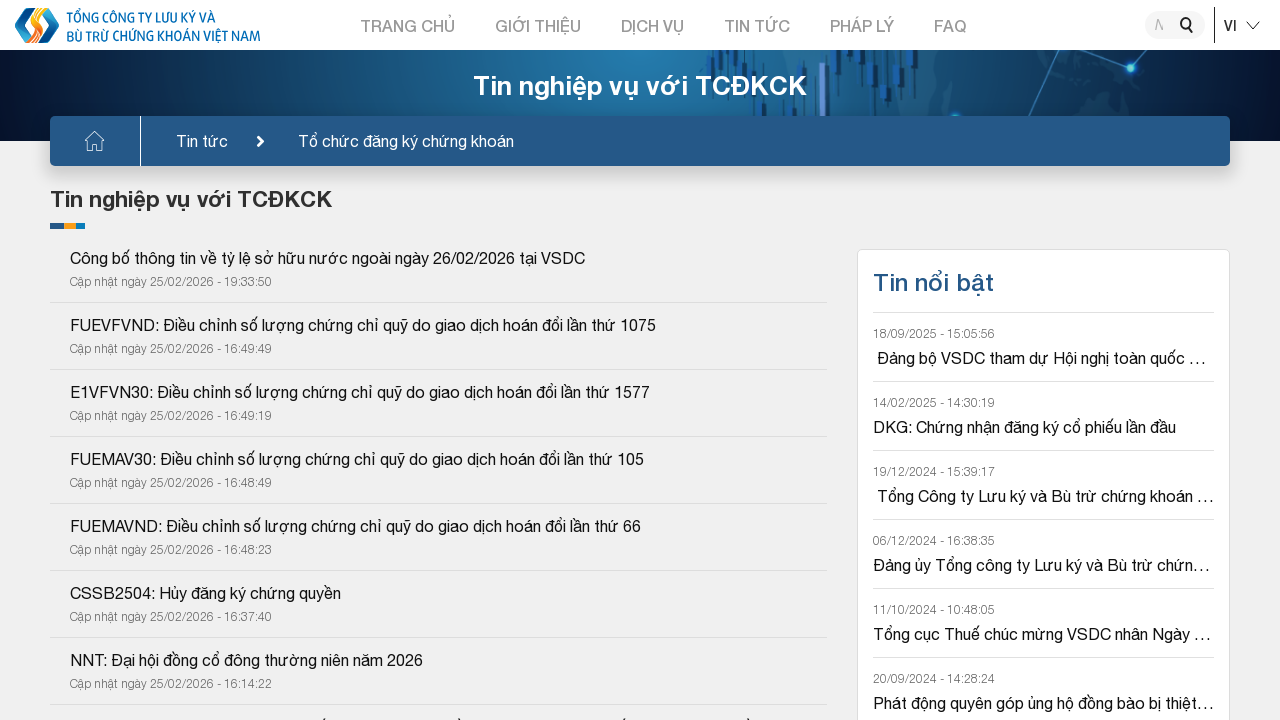

Retrieved 7 pagination buttons
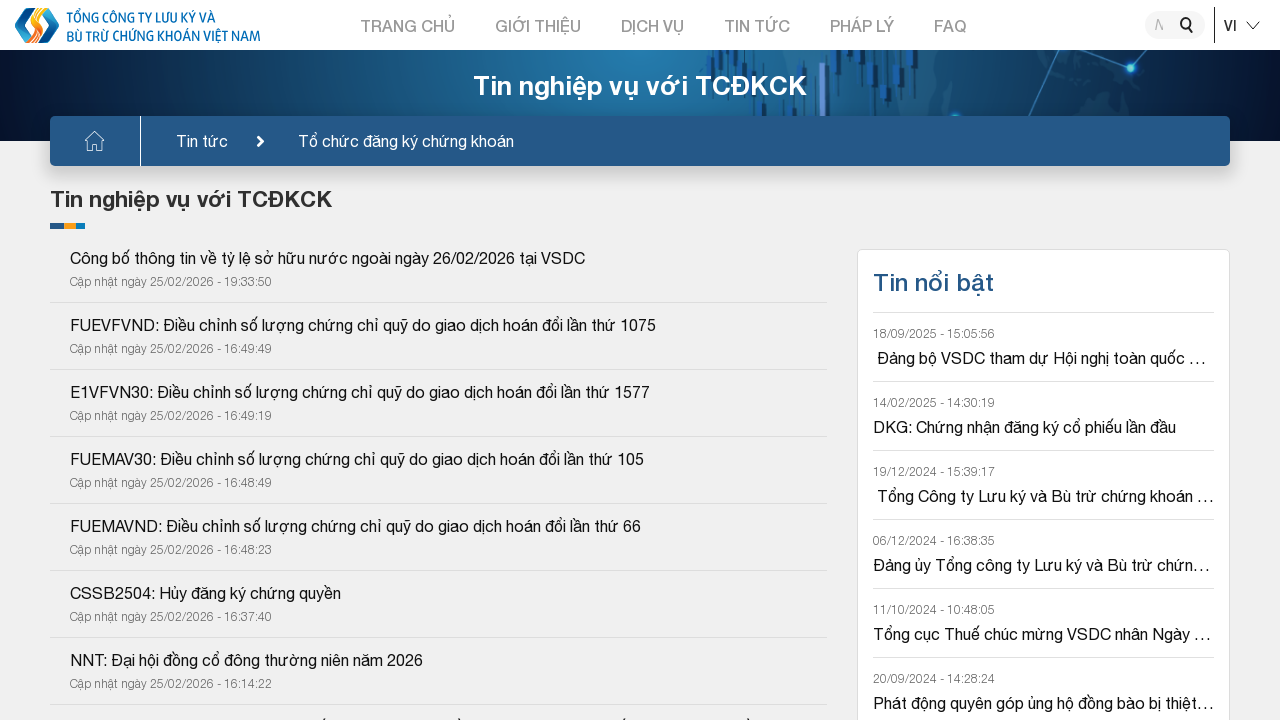

Clicked next page button to navigate to next page of news
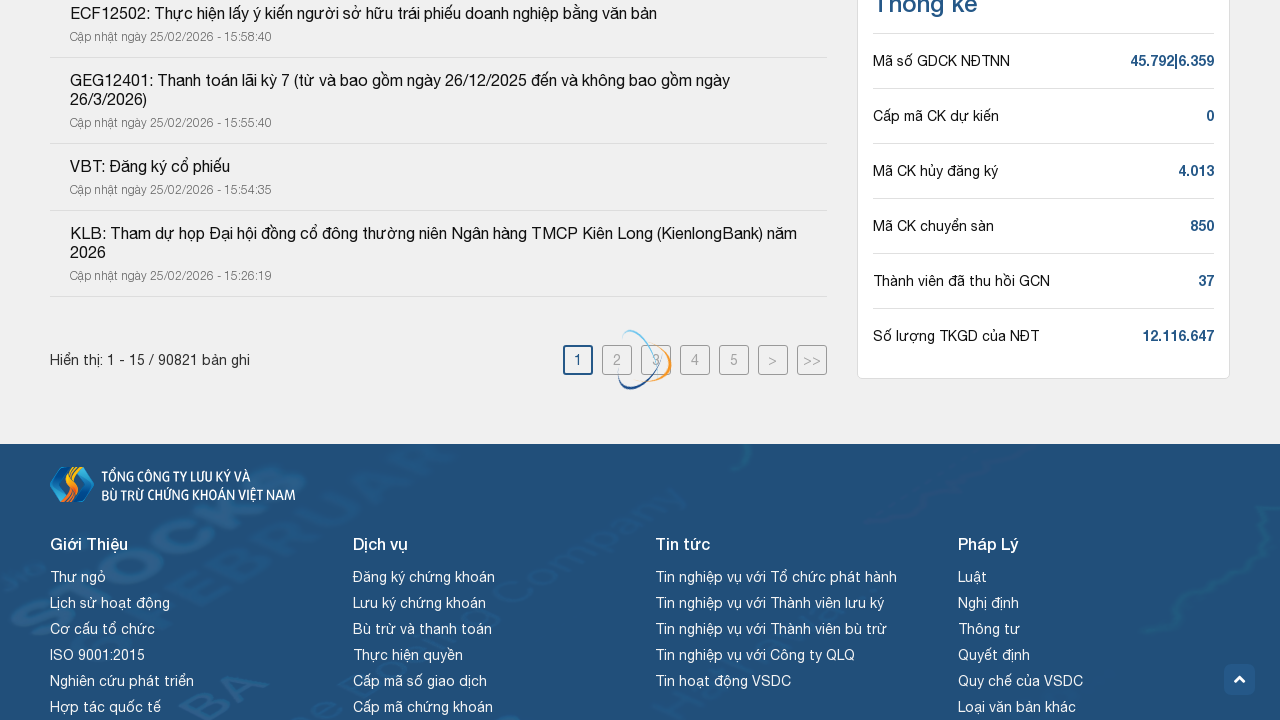

Waited 2000ms for next page of news items to load
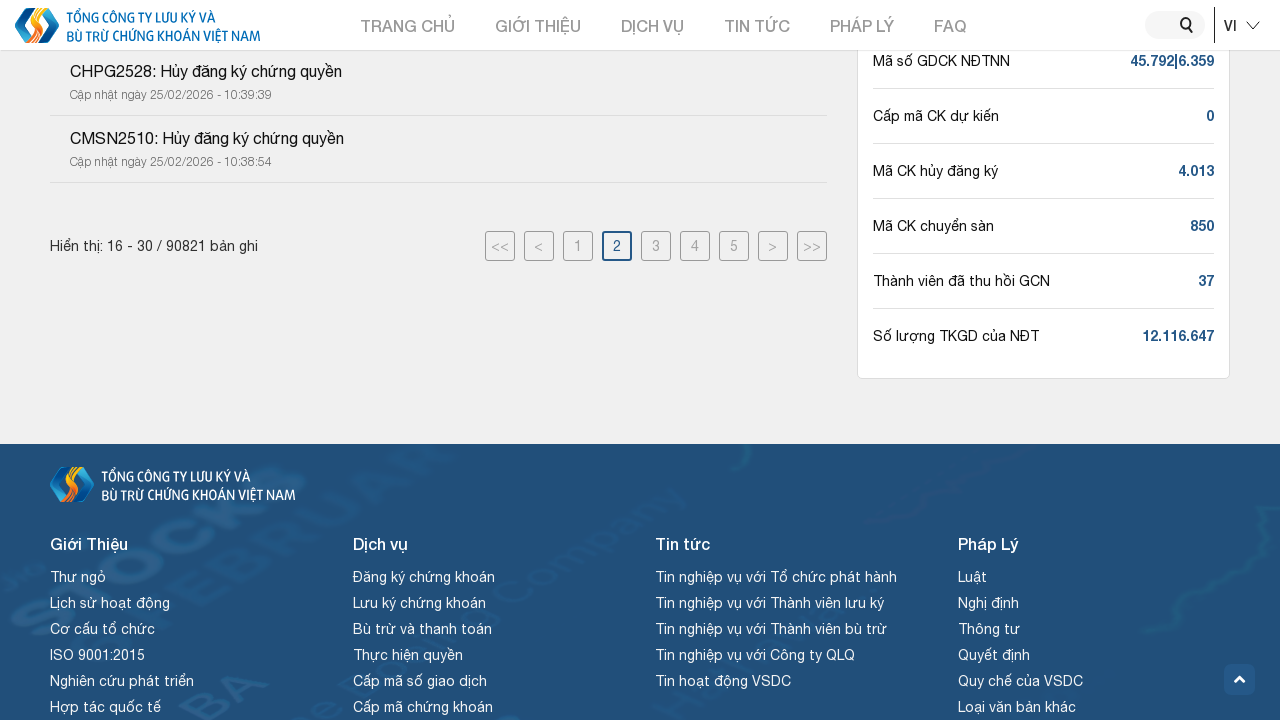

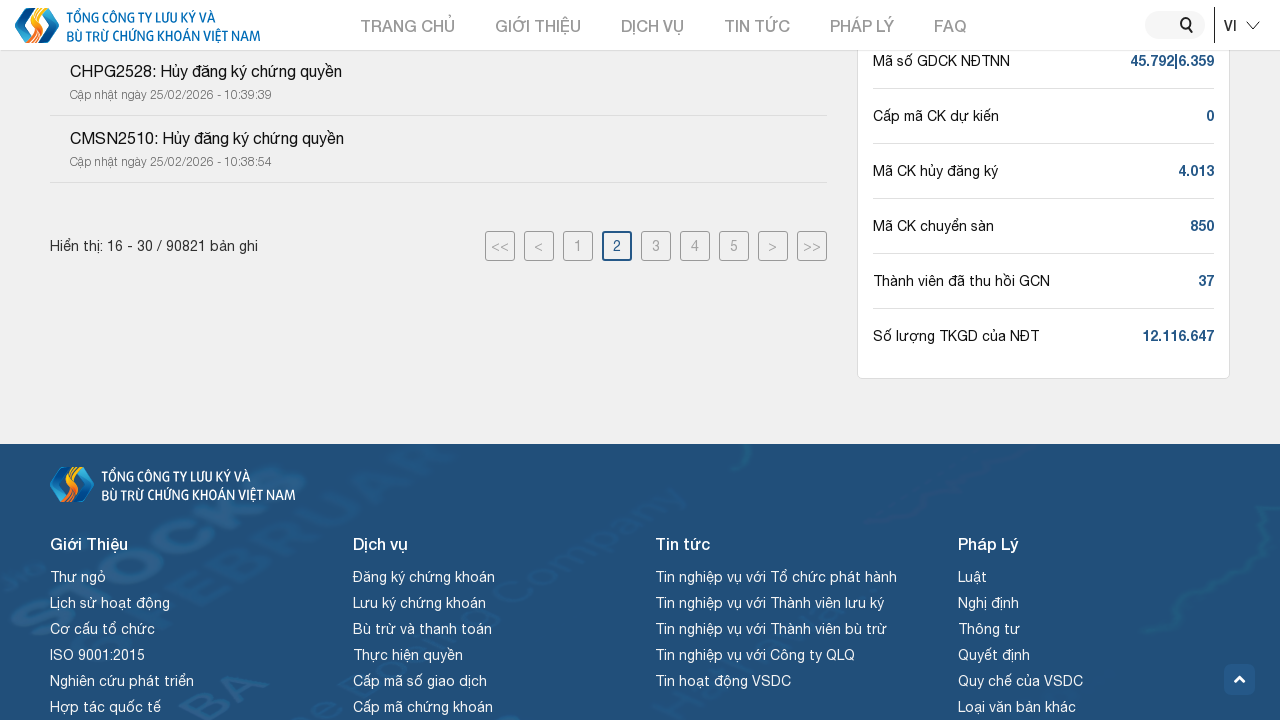